Handles radio buttons and checkboxes by selecting all hobbies and choosing the Male gender option

Starting URL: https://demo.automationtesting.in/Register.html

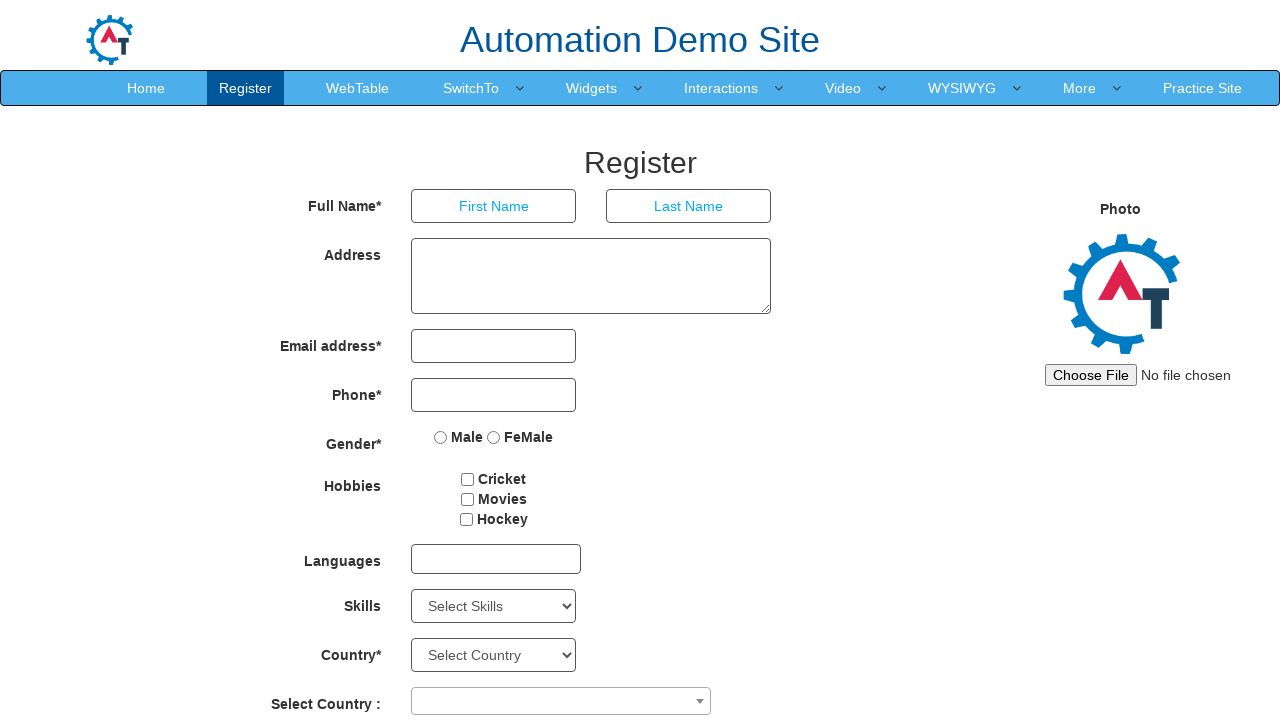

Navigated to registration page
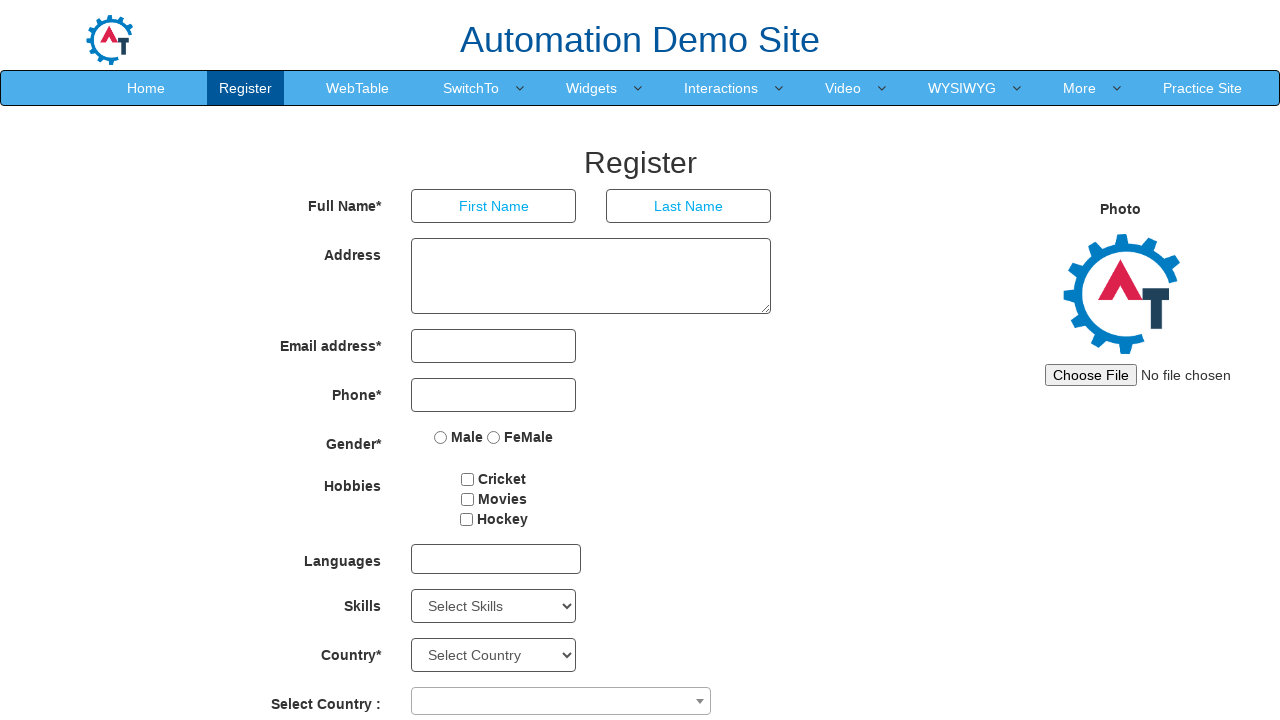

Clicked hobby checkbox at (468, 479) on input[type='checkbox'] >> nth=0
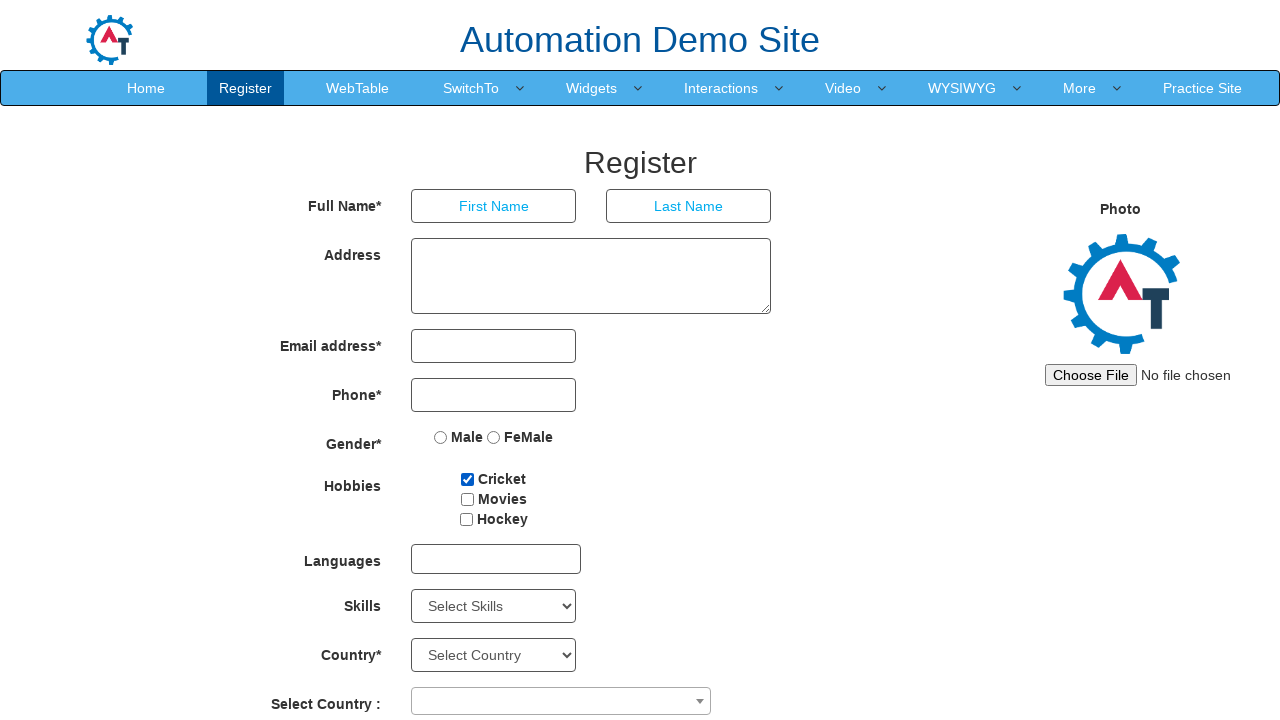

Clicked hobby checkbox at (467, 499) on input[type='checkbox'] >> nth=1
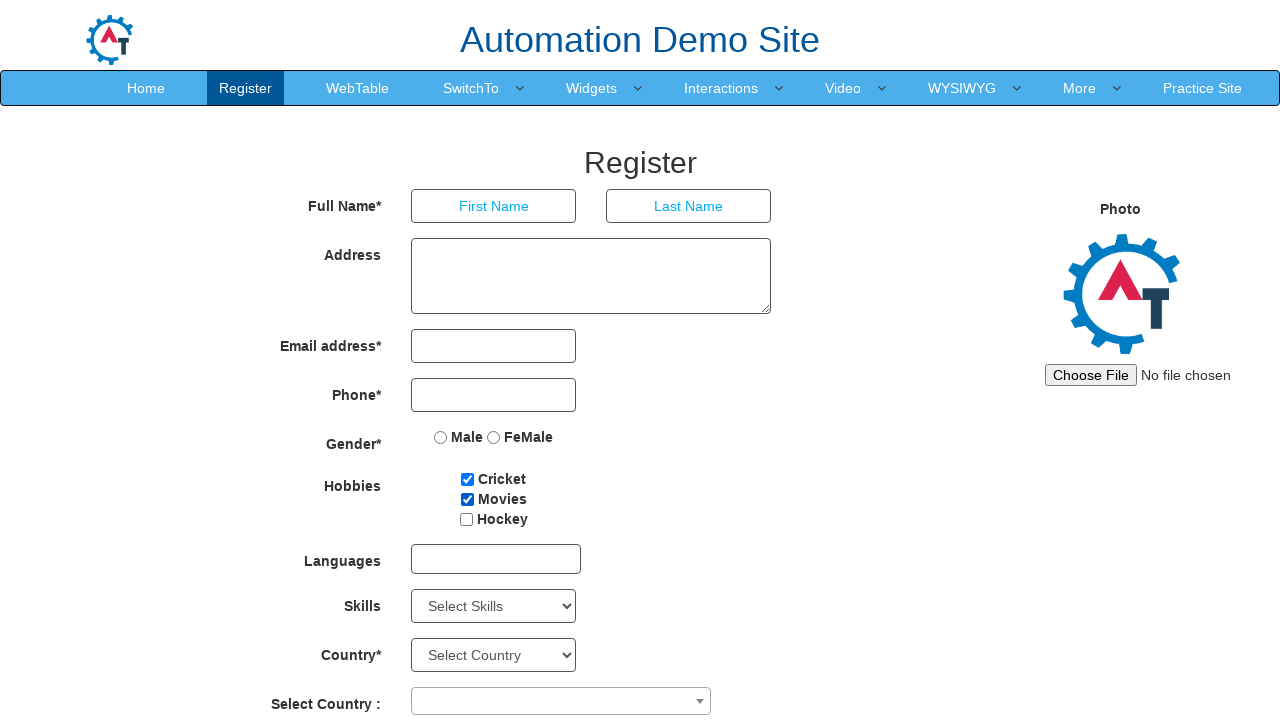

Clicked hobby checkbox at (466, 519) on input[type='checkbox'] >> nth=2
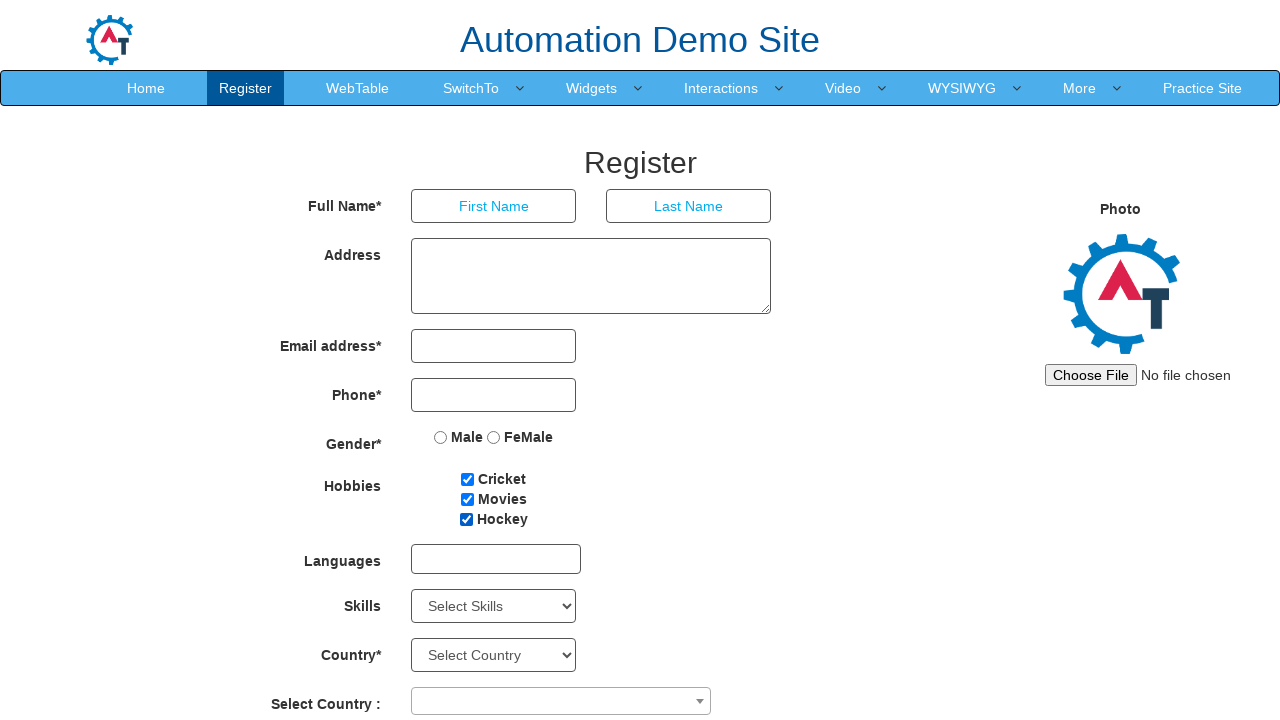

Selected Male gender option at (441, 437) on input[value='Male']
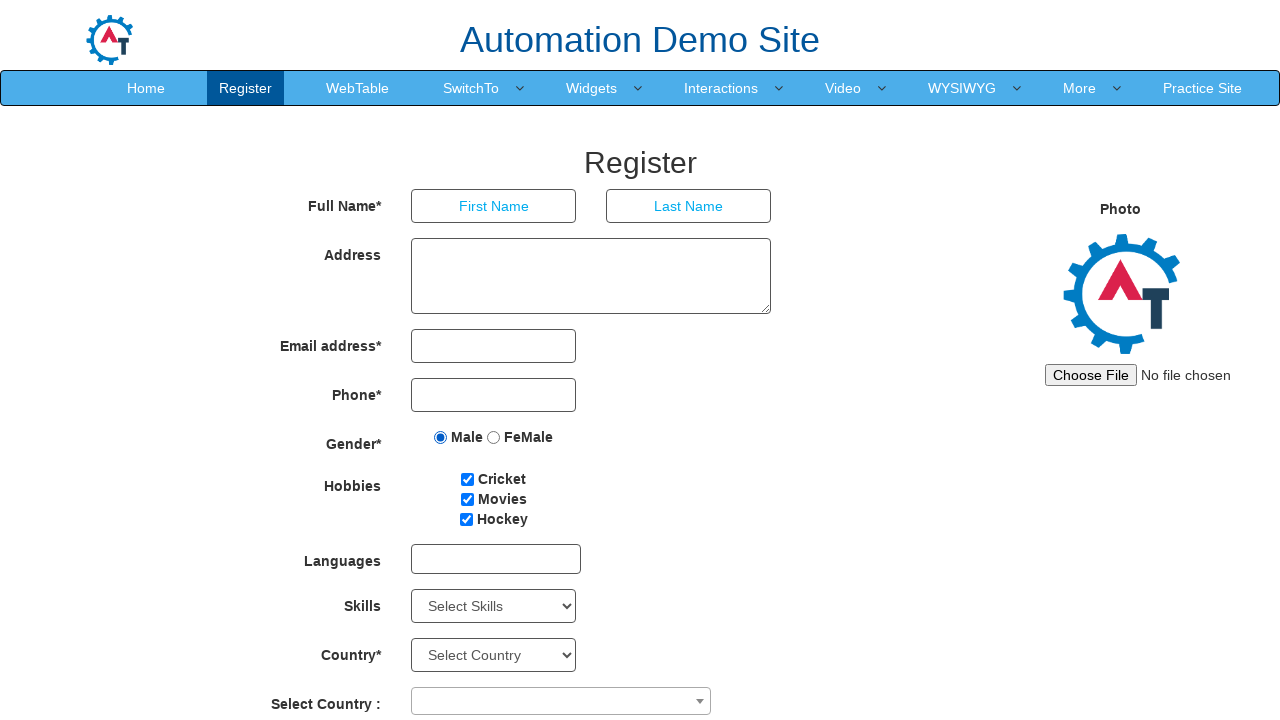

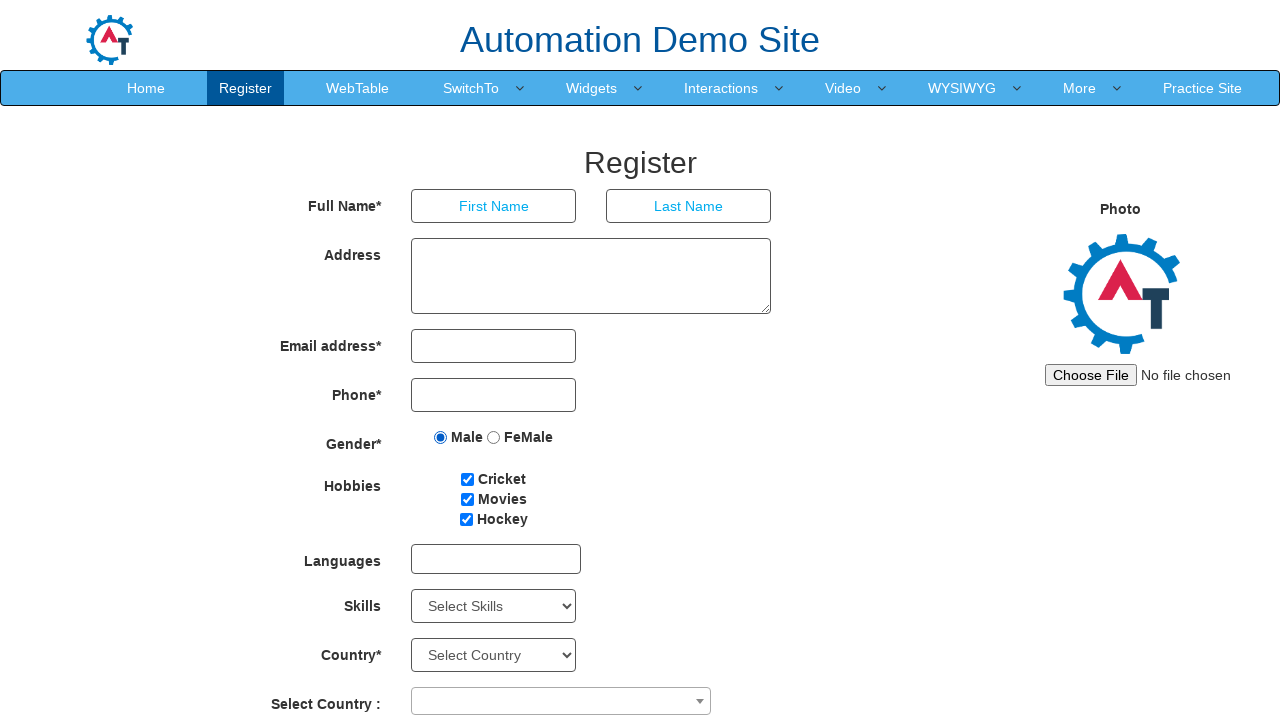